Tests the DemoQA text box form by clicking on the Elements section, then filling out the text box form with user name, email, current address, and permanent address, and submitting the form.

Starting URL: https://demoqa.com/

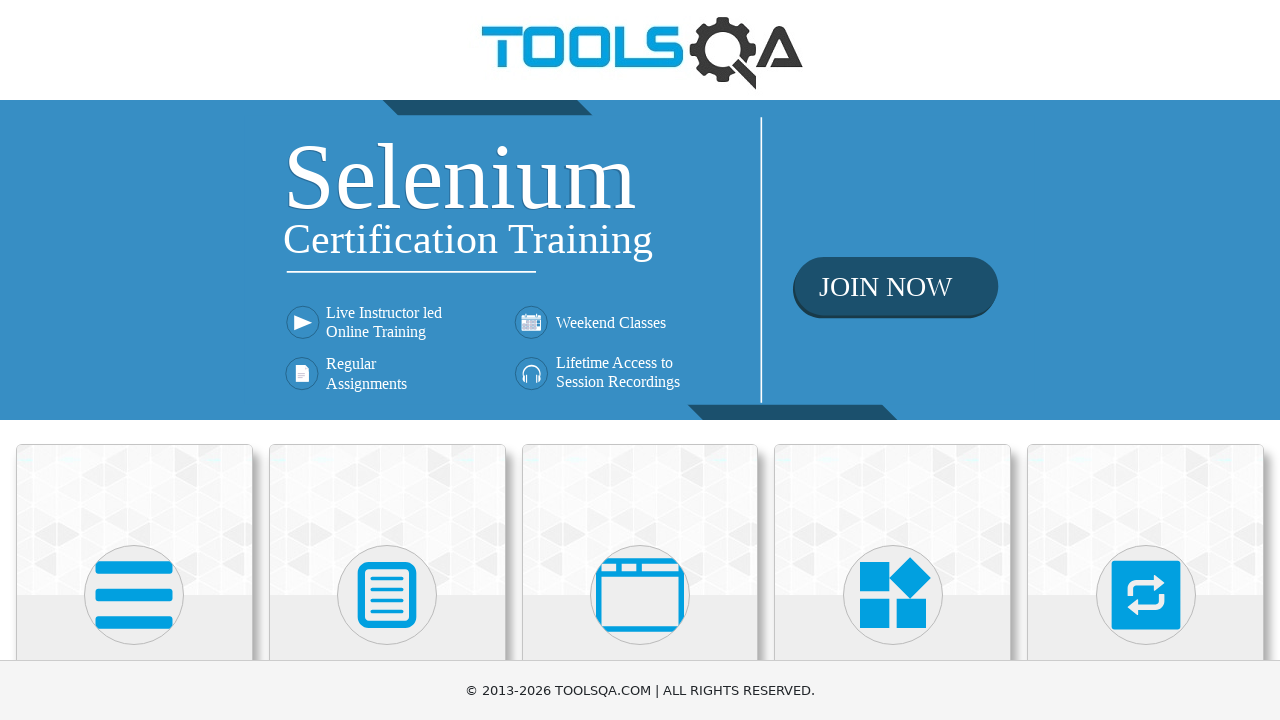

Waited for Elements card to load
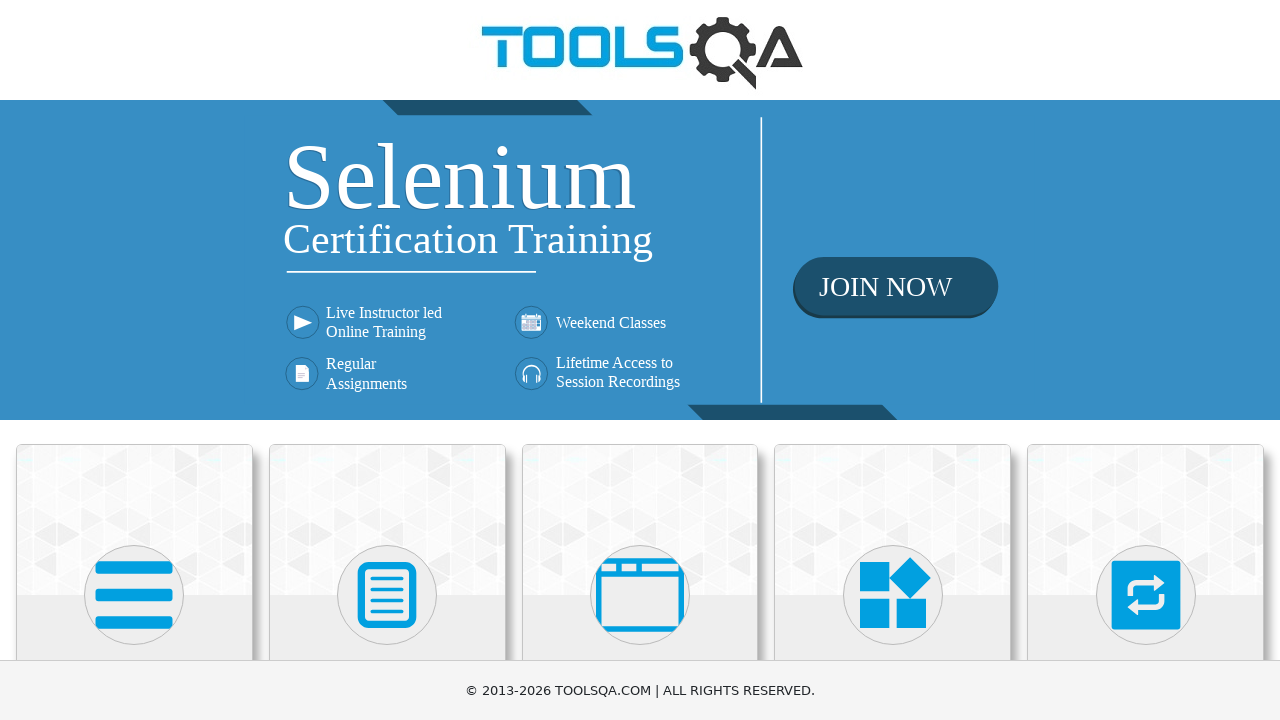

Scrolled Elements card into view
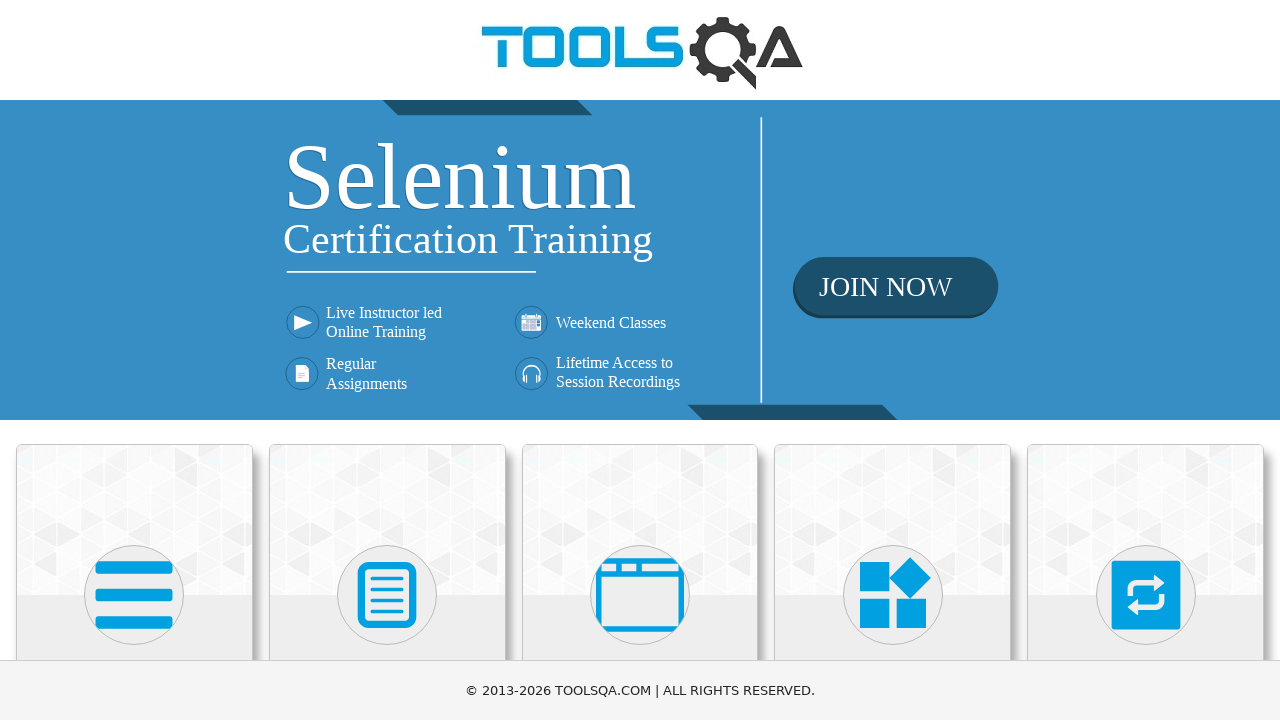

Clicked on Elements section card at (134, 520) on .card-up >> nth=0
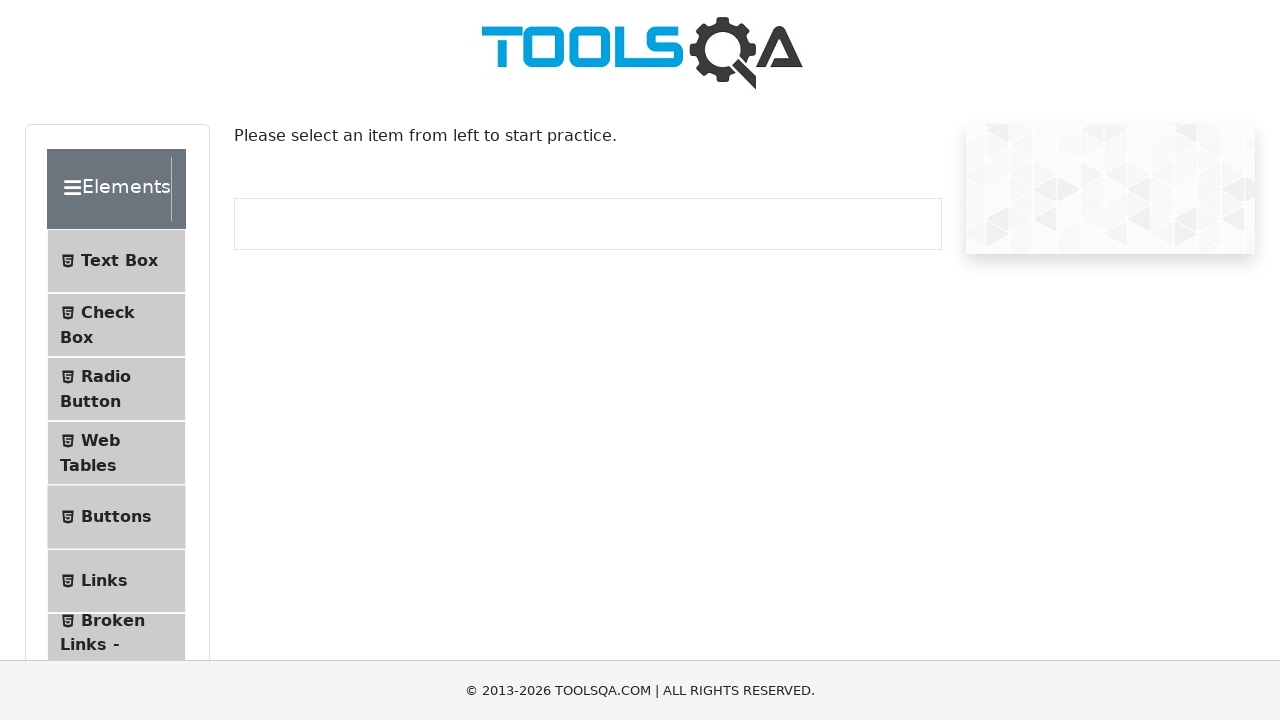

Clicked on Text Box item in sidebar at (116, 261) on #item-0
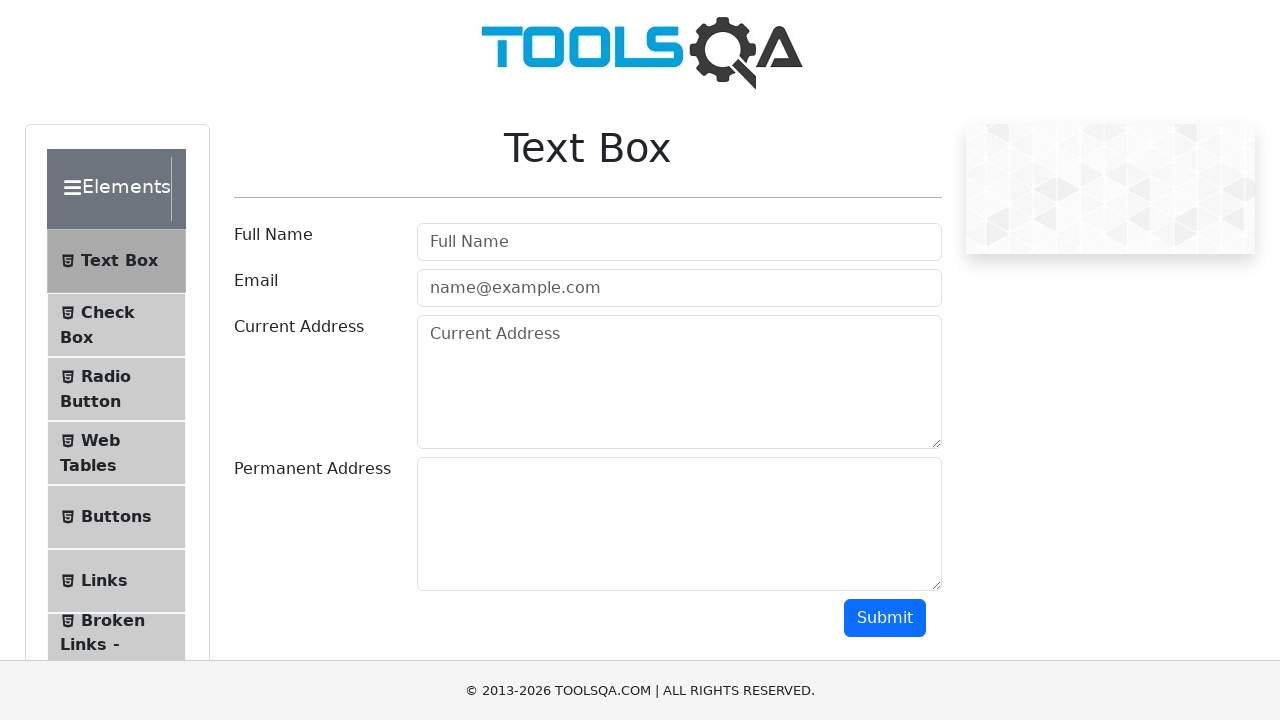

Filled user name field with 'admin' on #userName
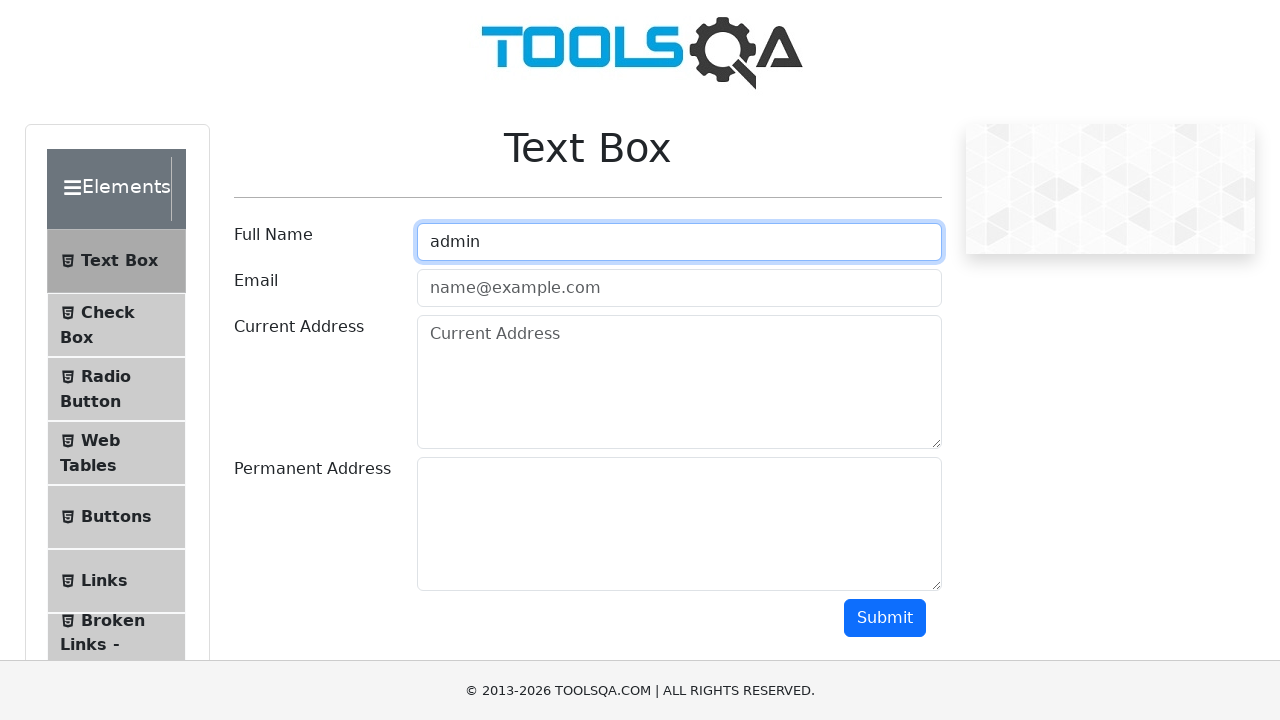

Filled email field with 'admin@gmail.com' on #userEmail
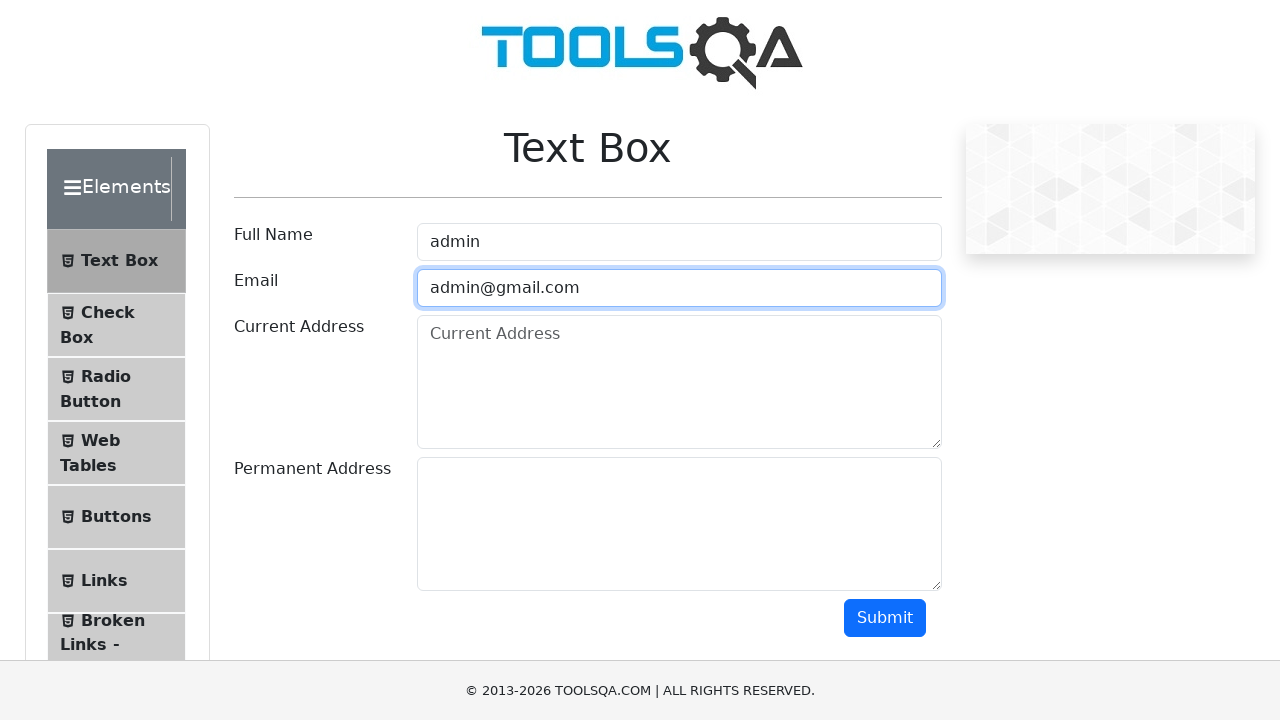

Filled current address with 'Wall Street, New York' on #currentAddress
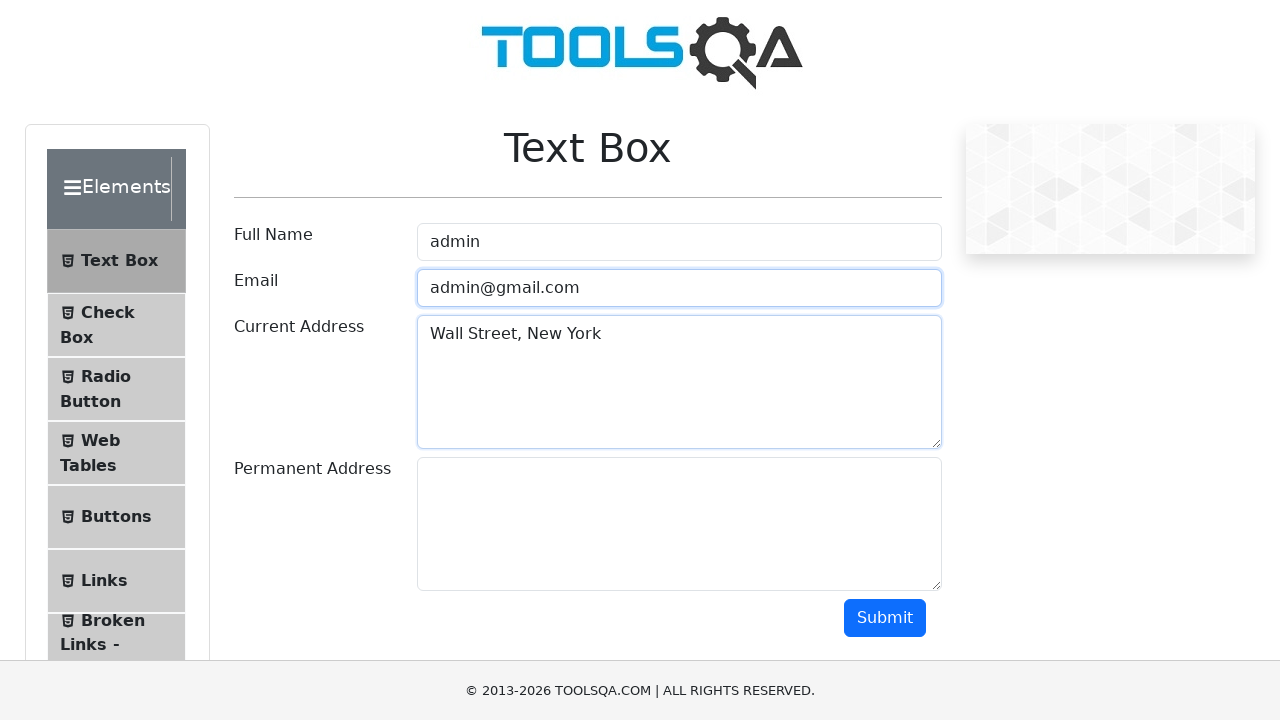

Filled permanent address with 'New York, Manhattan' on #permanentAddress
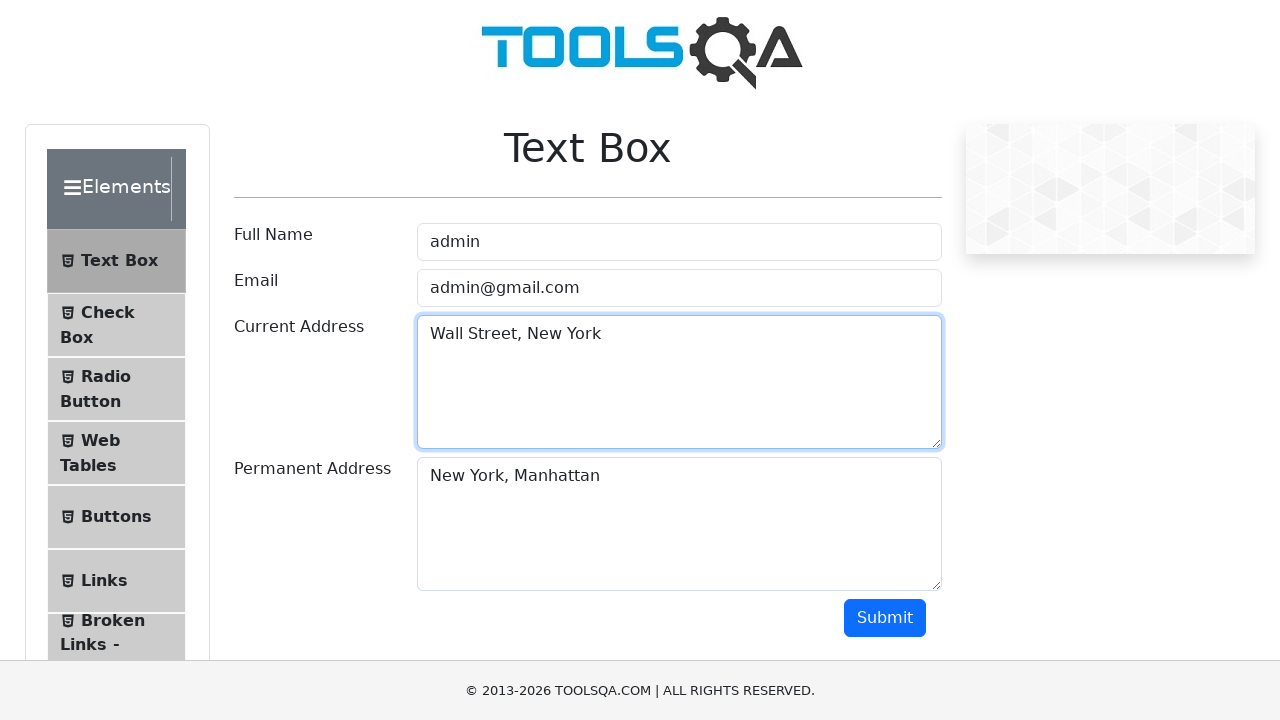

Scrolled submit button into view
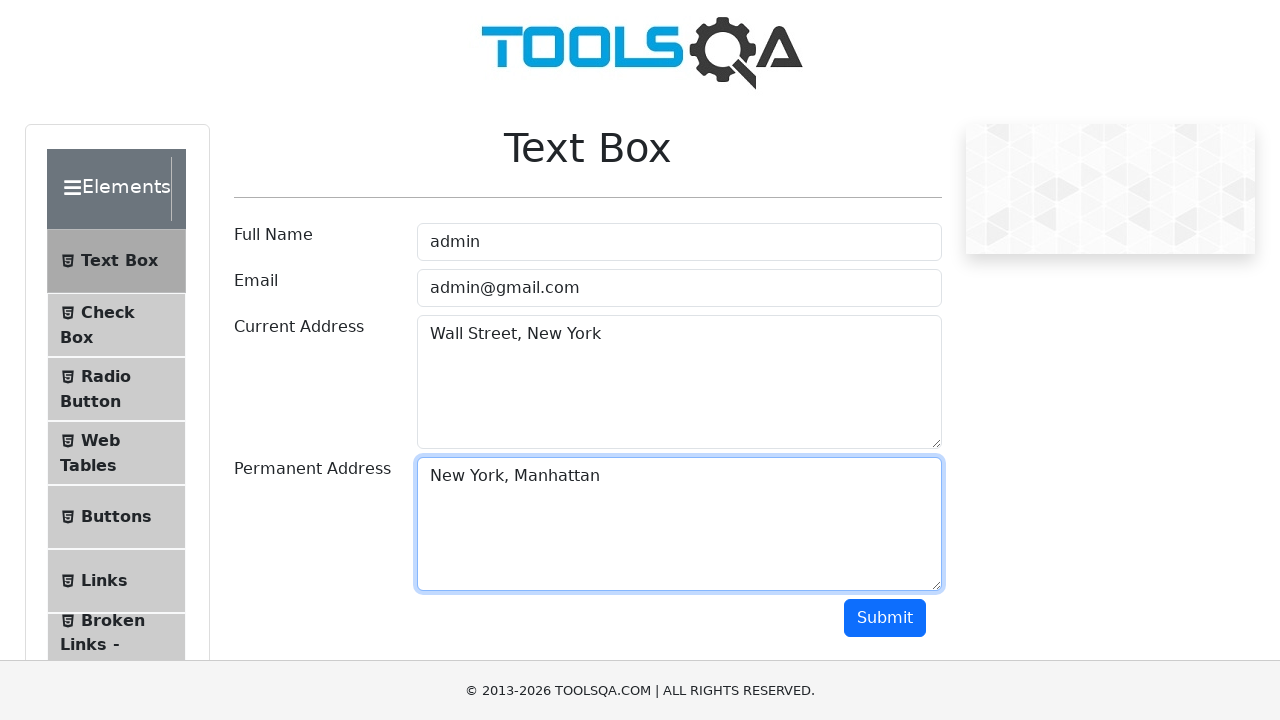

Clicked submit button to submit text box form at (885, 618) on #submit
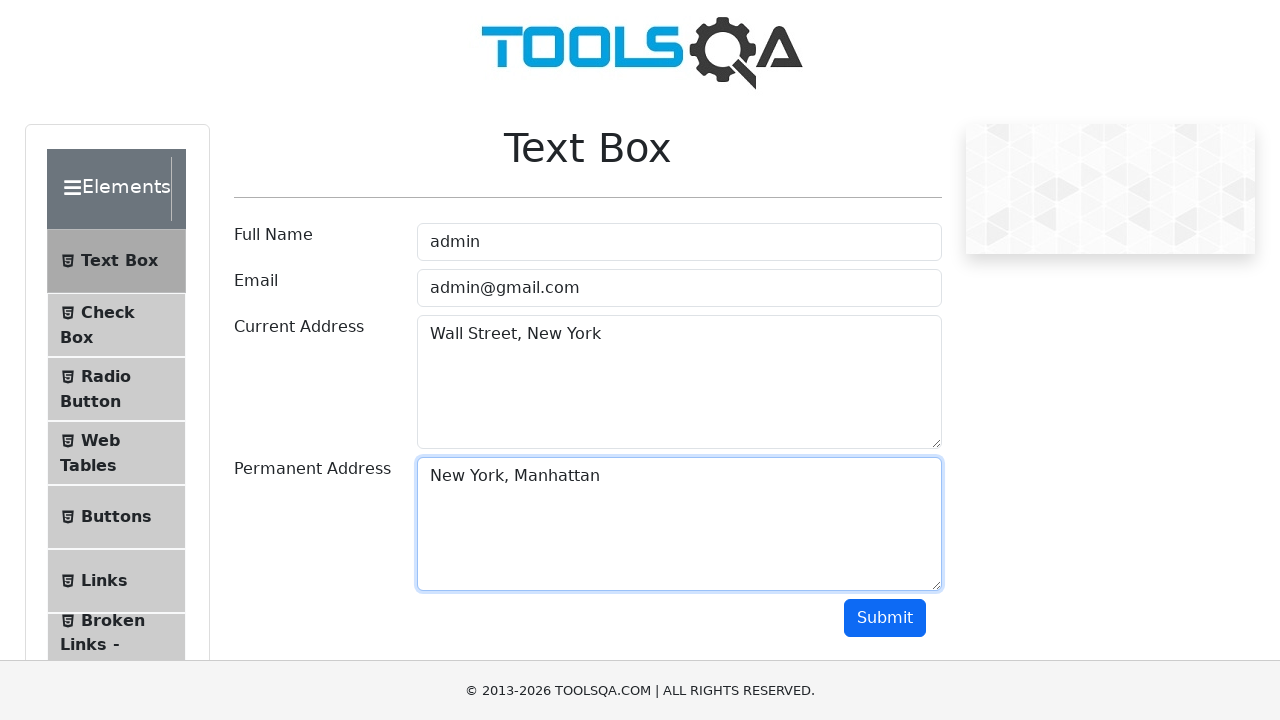

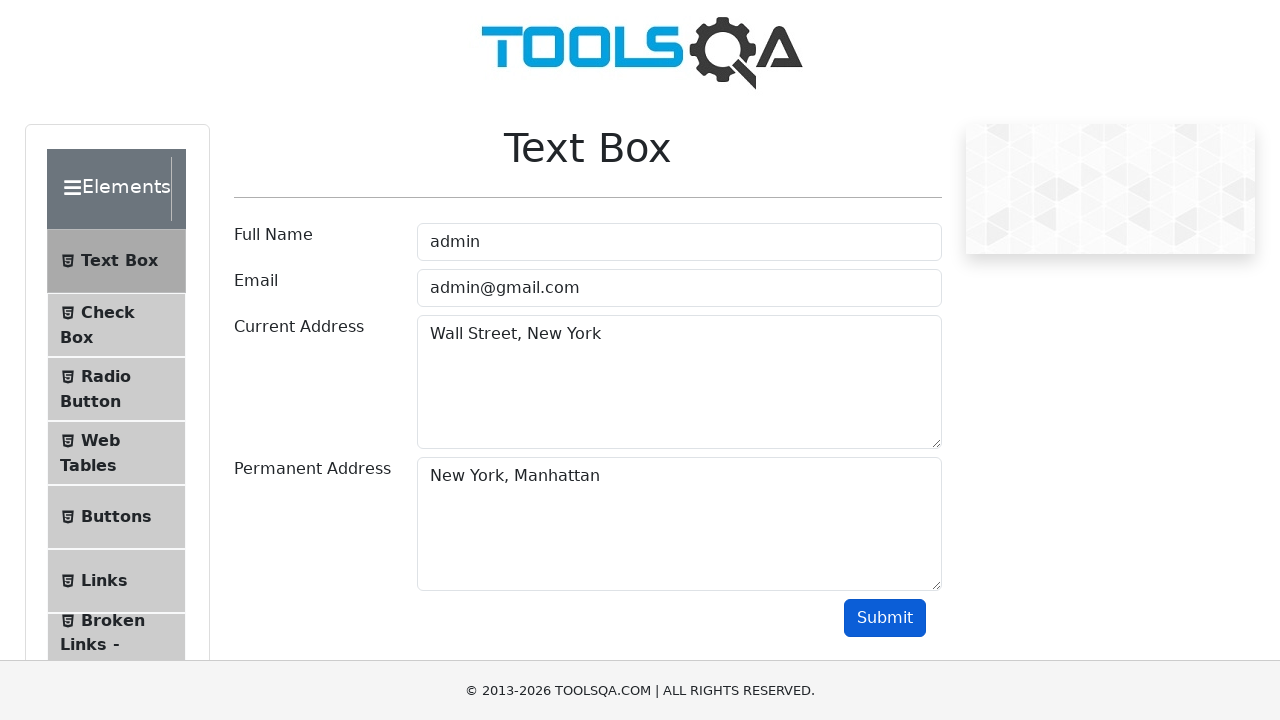